Tests that Clear completed button is hidden when there are no completed items

Starting URL: https://demo.playwright.dev/todomvc

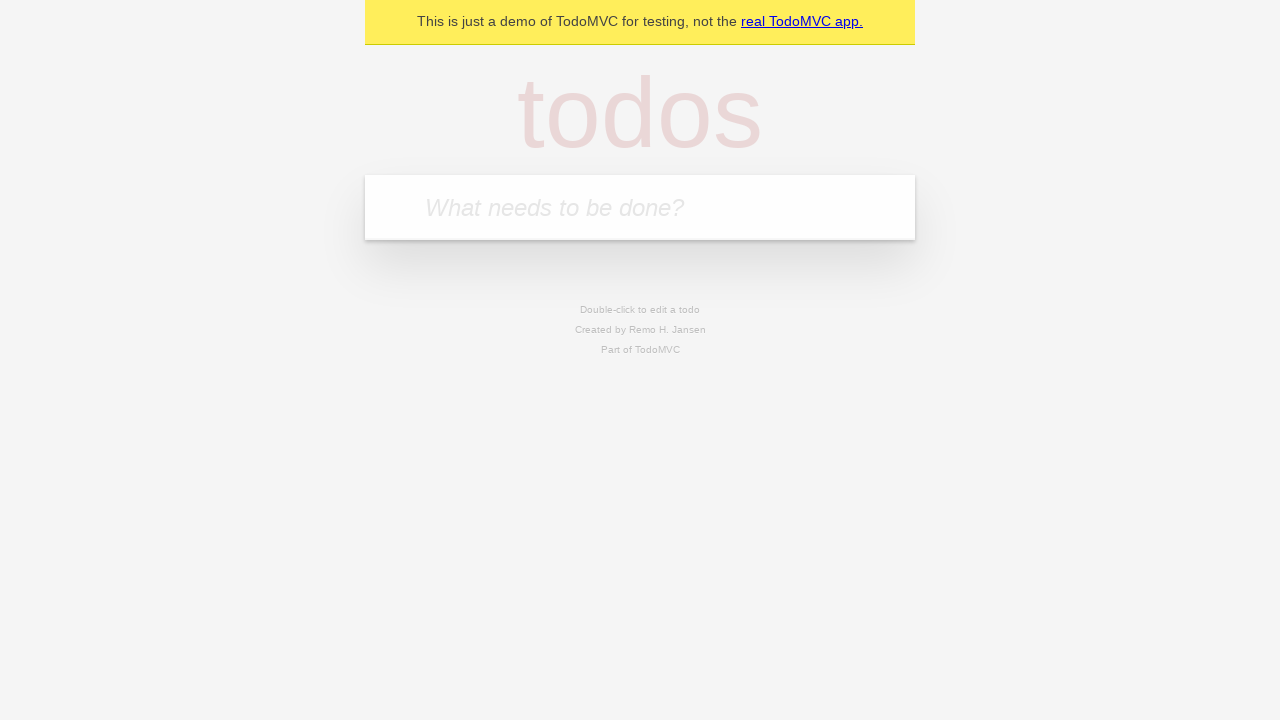

Filled todo input with 'buy some cheese' on internal:attr=[placeholder="What needs to be done?"i]
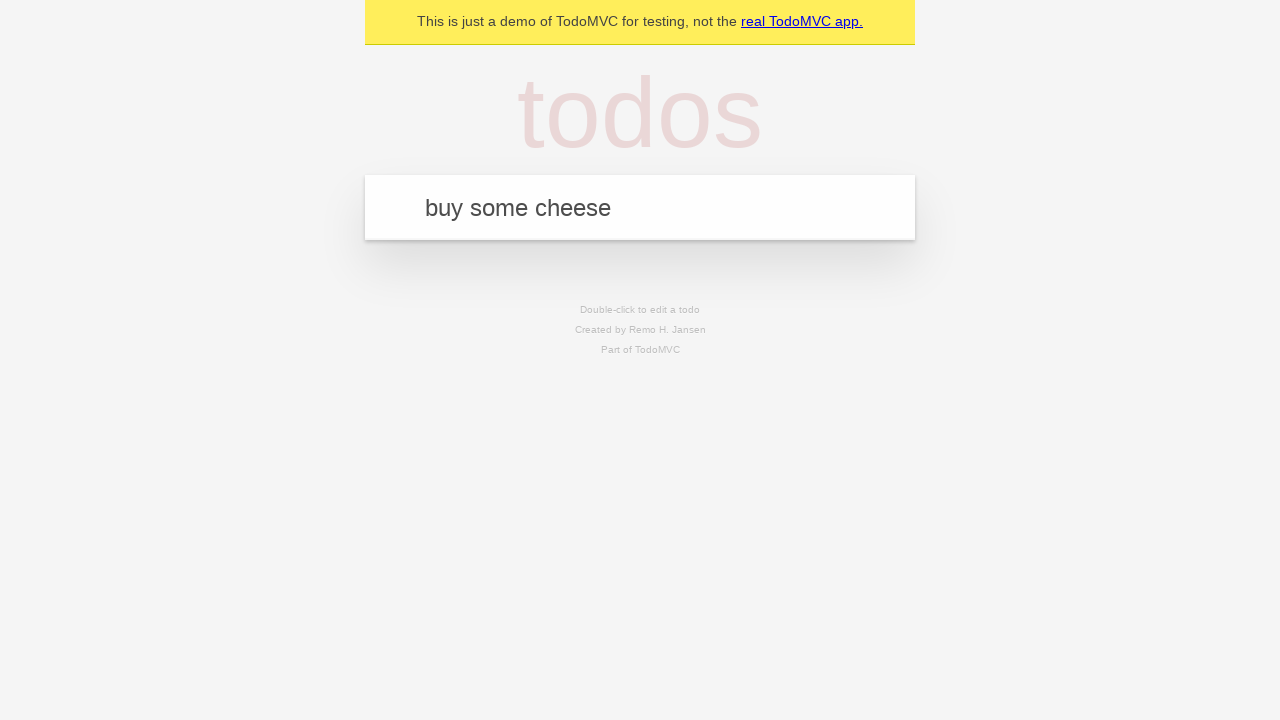

Pressed Enter to create first todo on internal:attr=[placeholder="What needs to be done?"i]
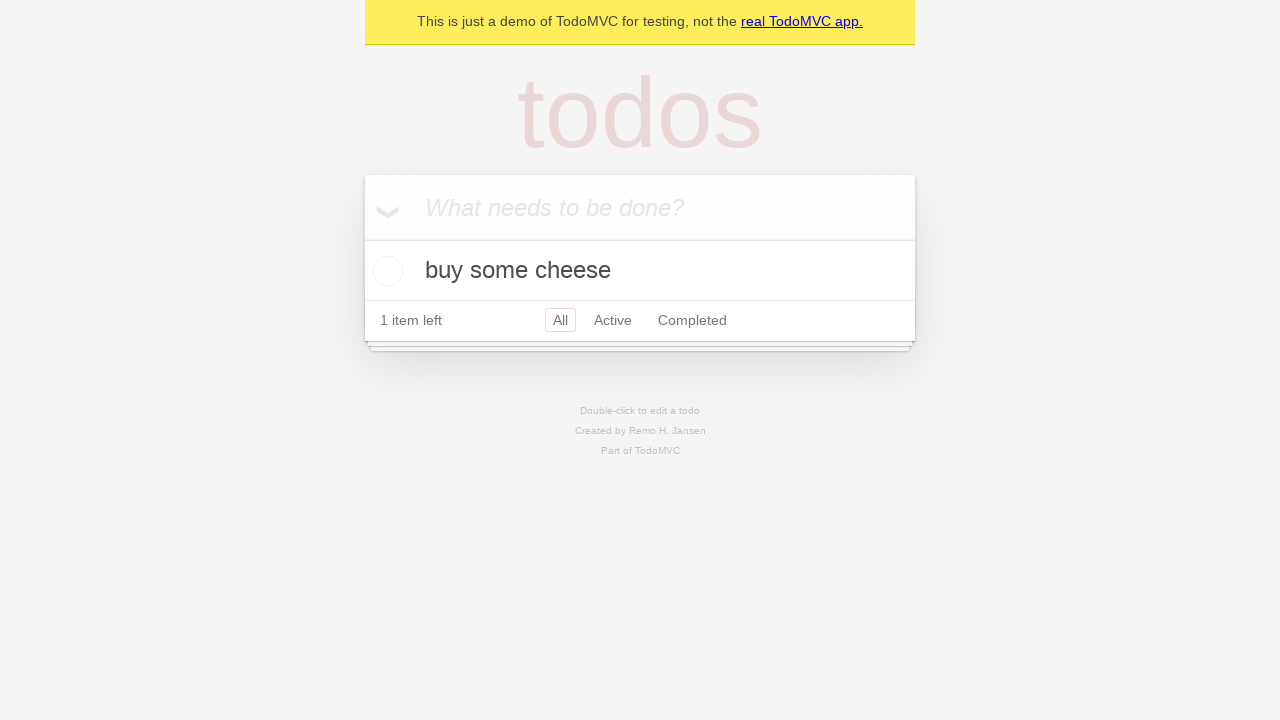

Filled todo input with 'feed the cat' on internal:attr=[placeholder="What needs to be done?"i]
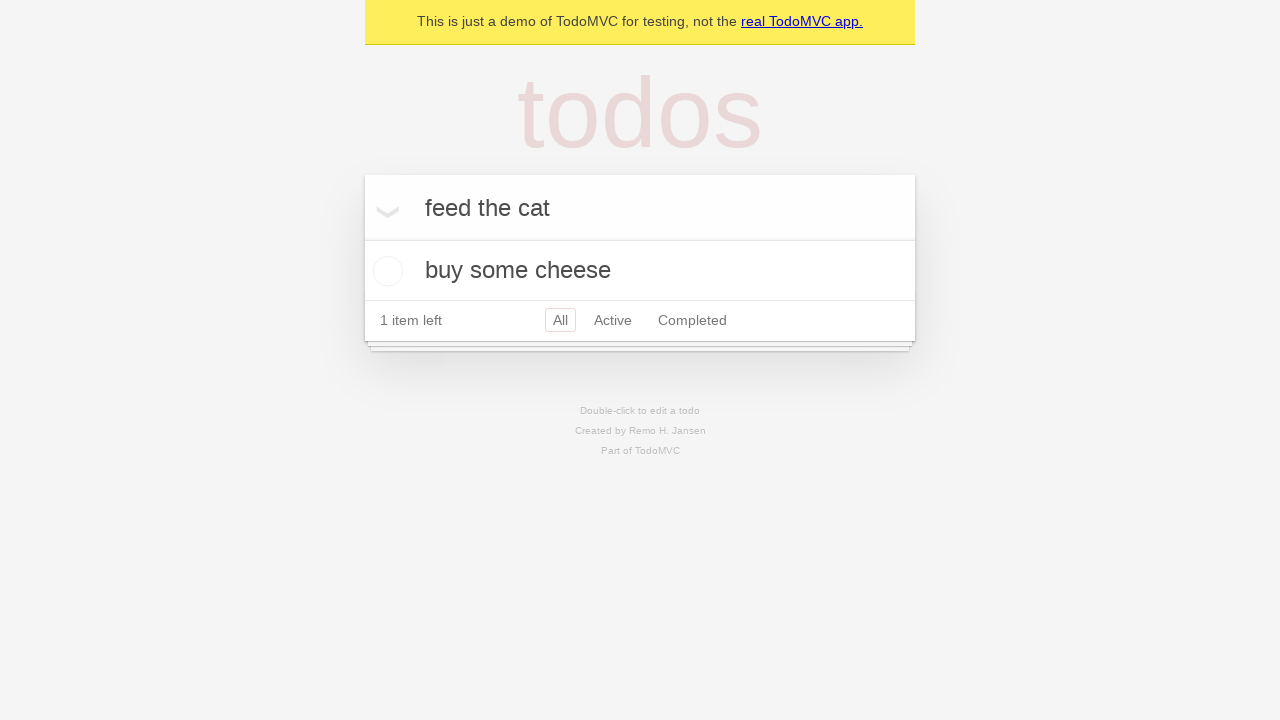

Pressed Enter to create second todo on internal:attr=[placeholder="What needs to be done?"i]
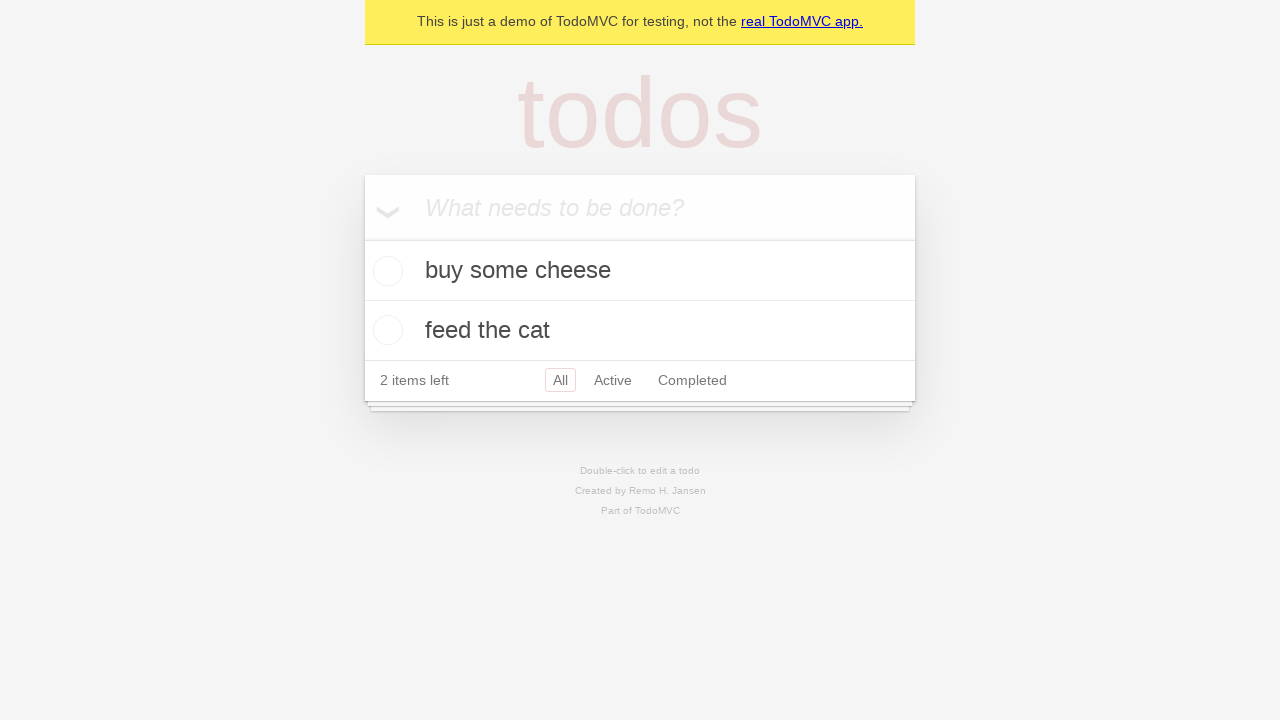

Filled todo input with 'book a doctors appointment' on internal:attr=[placeholder="What needs to be done?"i]
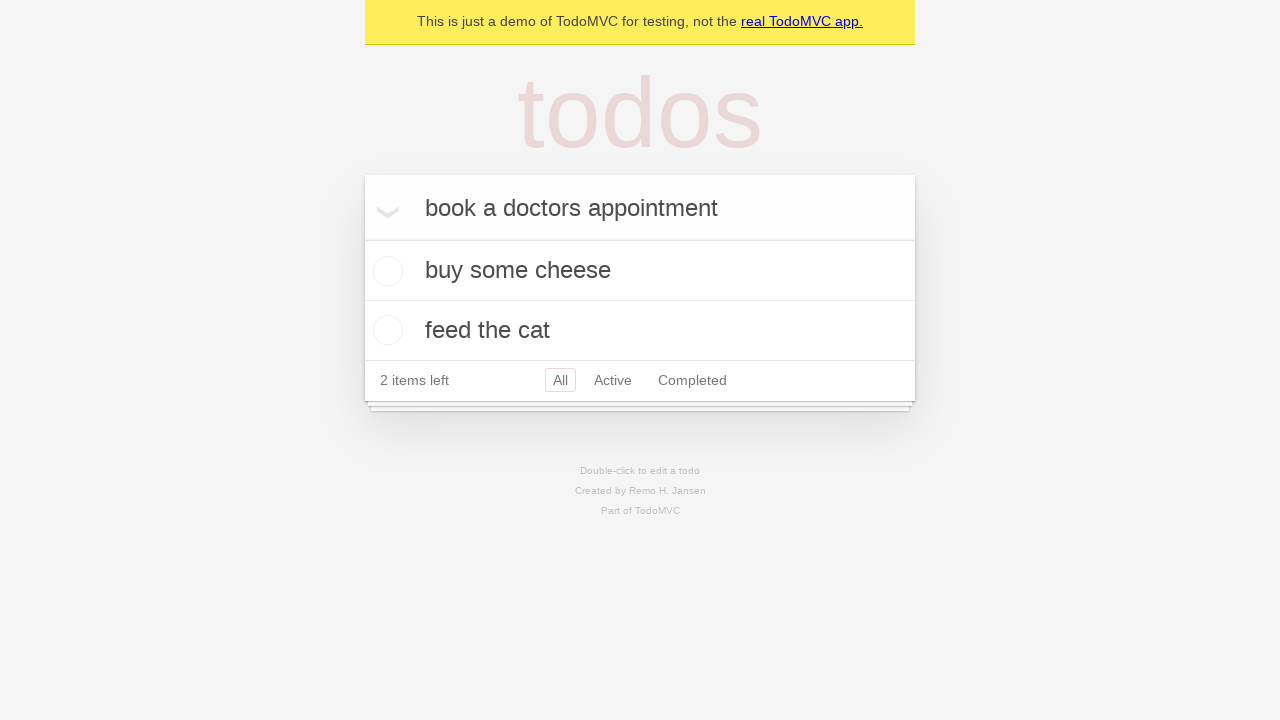

Pressed Enter to create third todo on internal:attr=[placeholder="What needs to be done?"i]
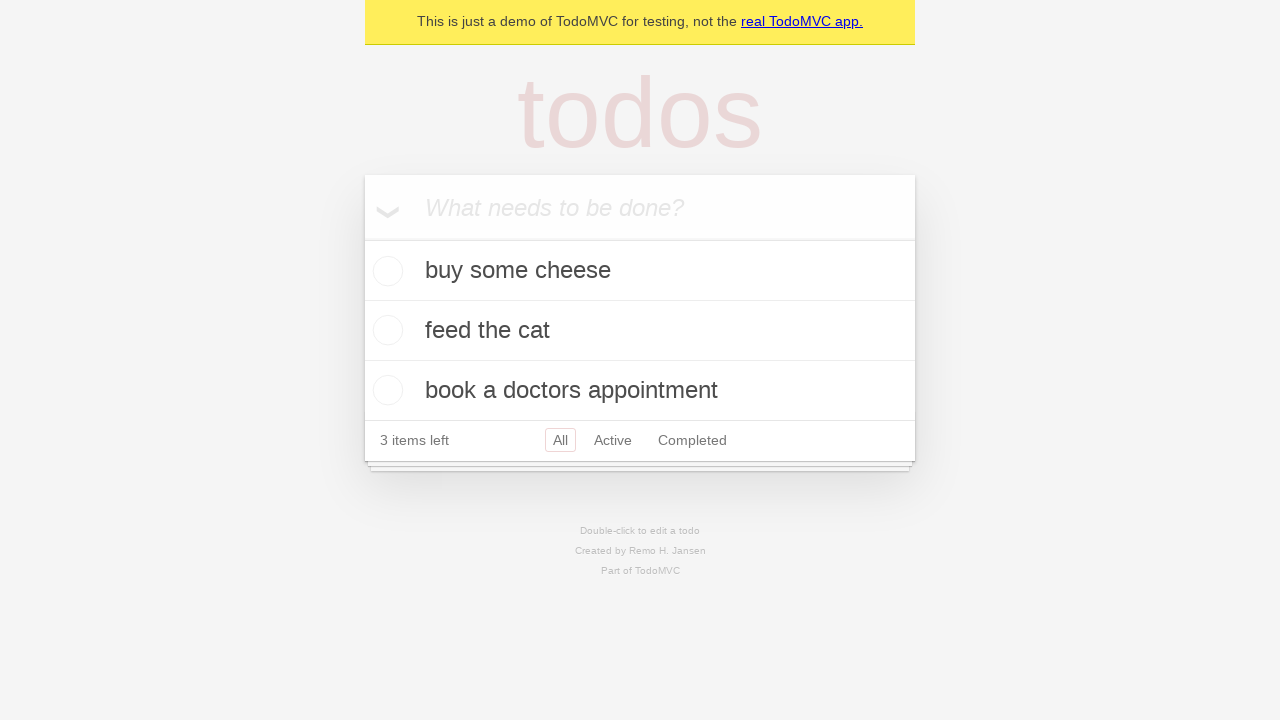

Checked first todo item as completed at (385, 271) on .todo-list li .toggle >> nth=0
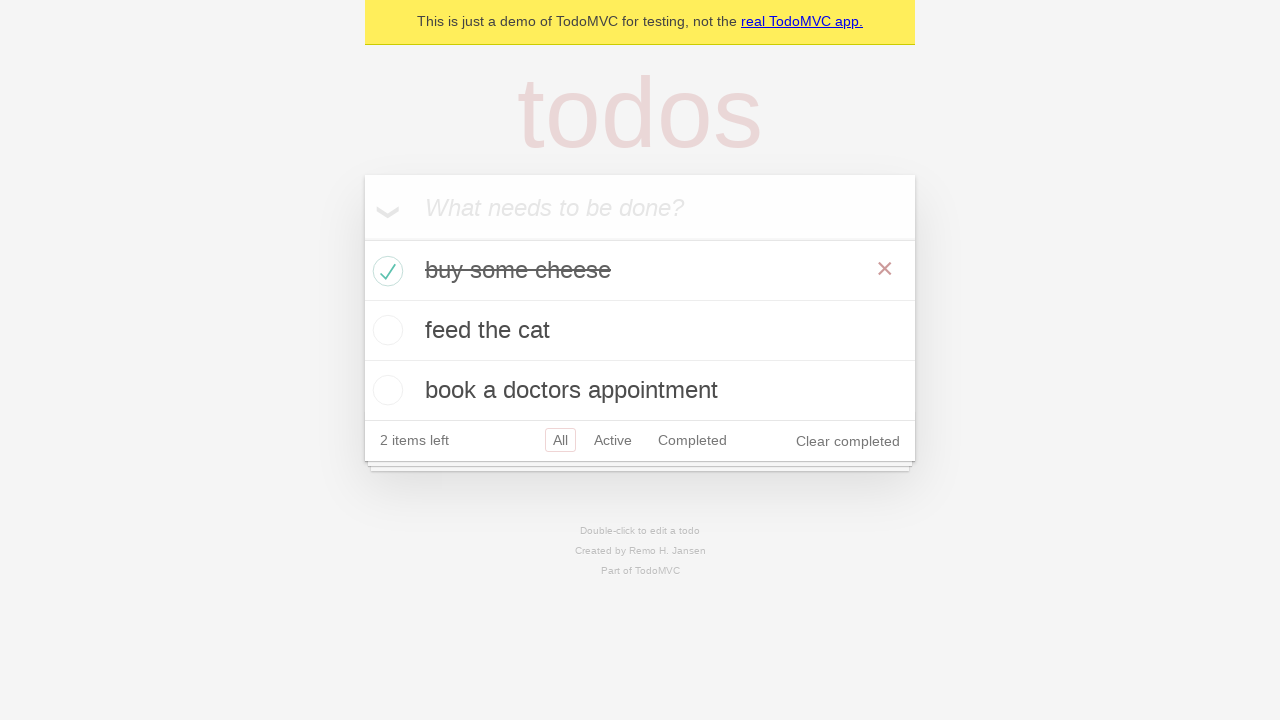

Clicked Clear completed button at (848, 441) on internal:role=button[name="Clear completed"i]
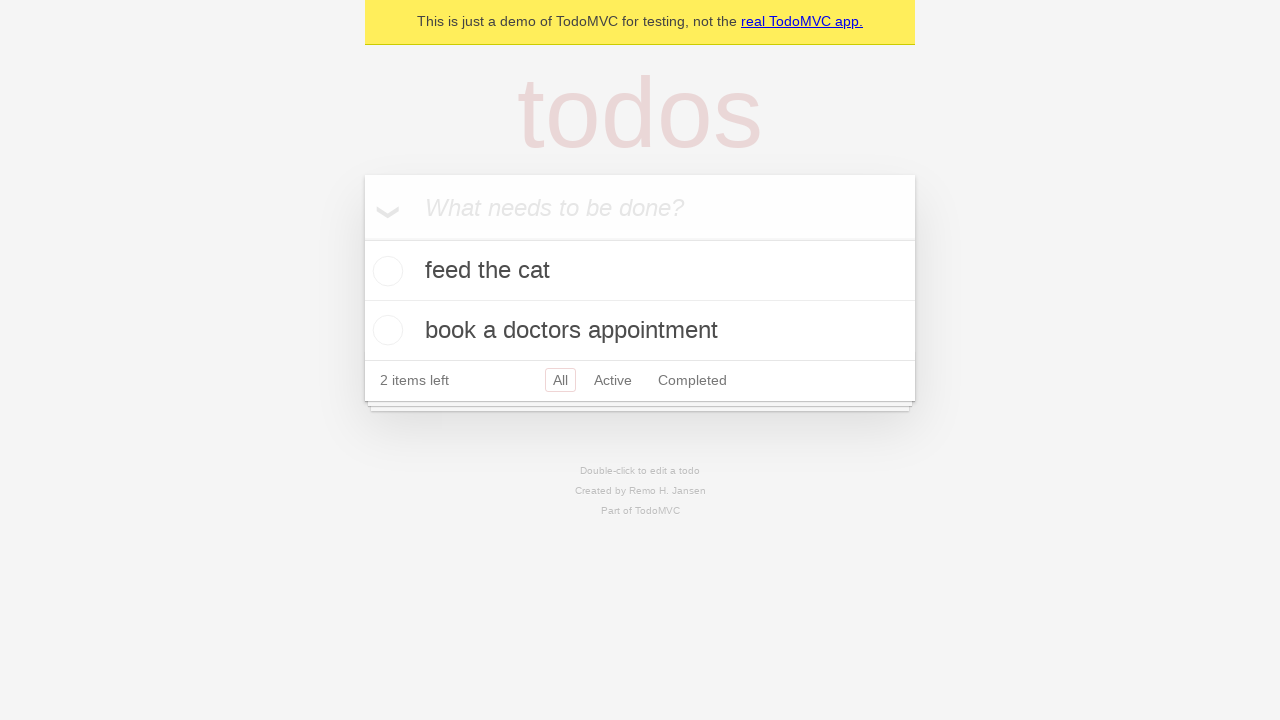

Waited 500ms for Clear completed button to be hidden
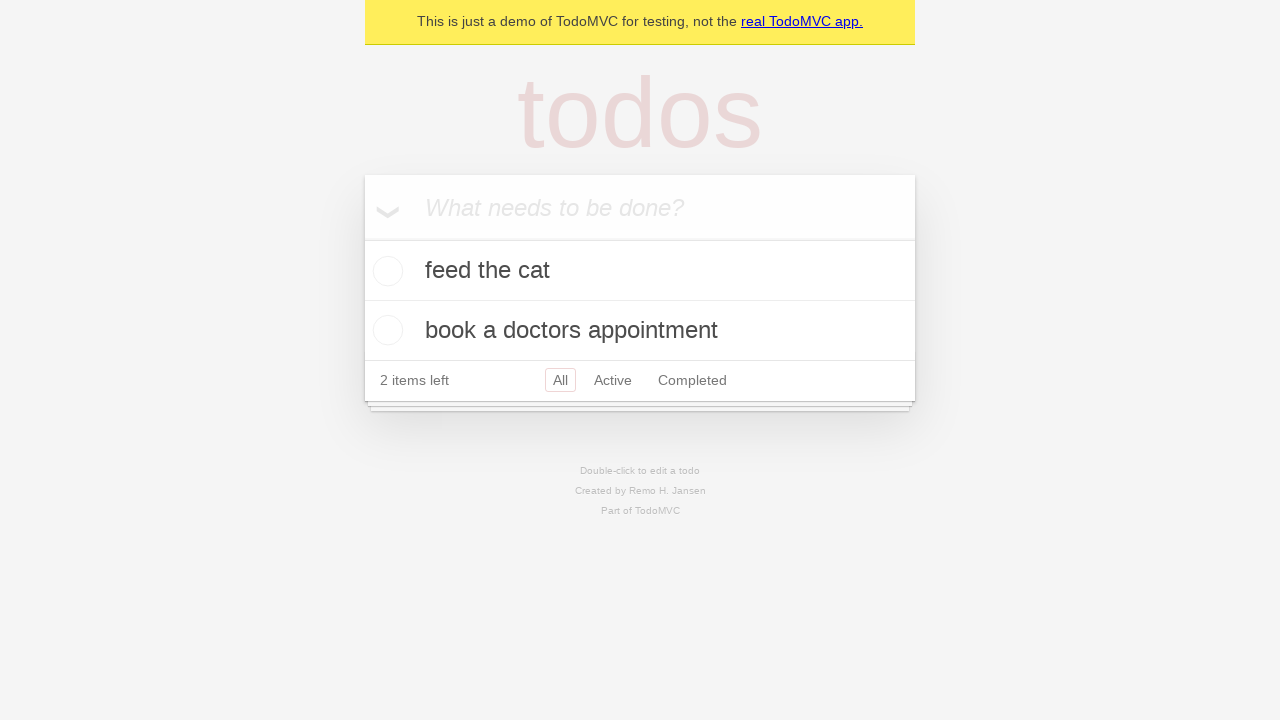

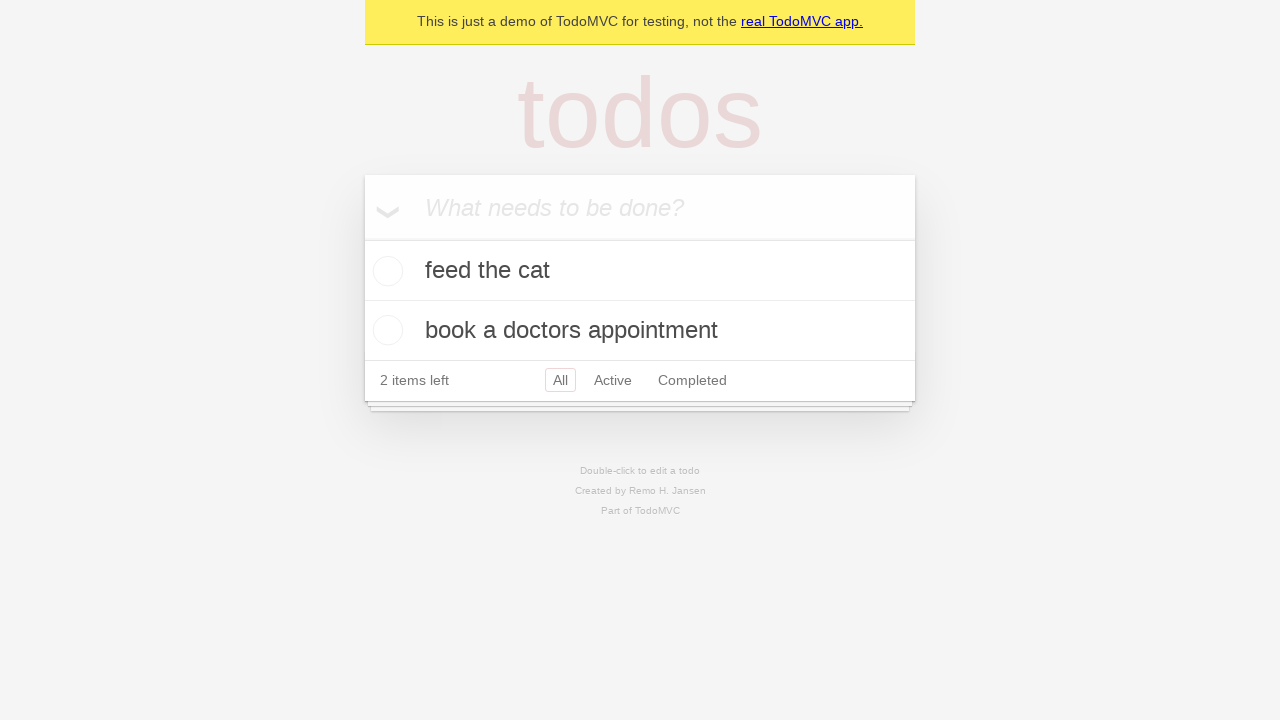